Tests form submission by clicking a dynamically calculated link, then filling out a form with first name, last name, city, and country fields before submitting

Starting URL: http://suninjuly.github.io/find_link_text

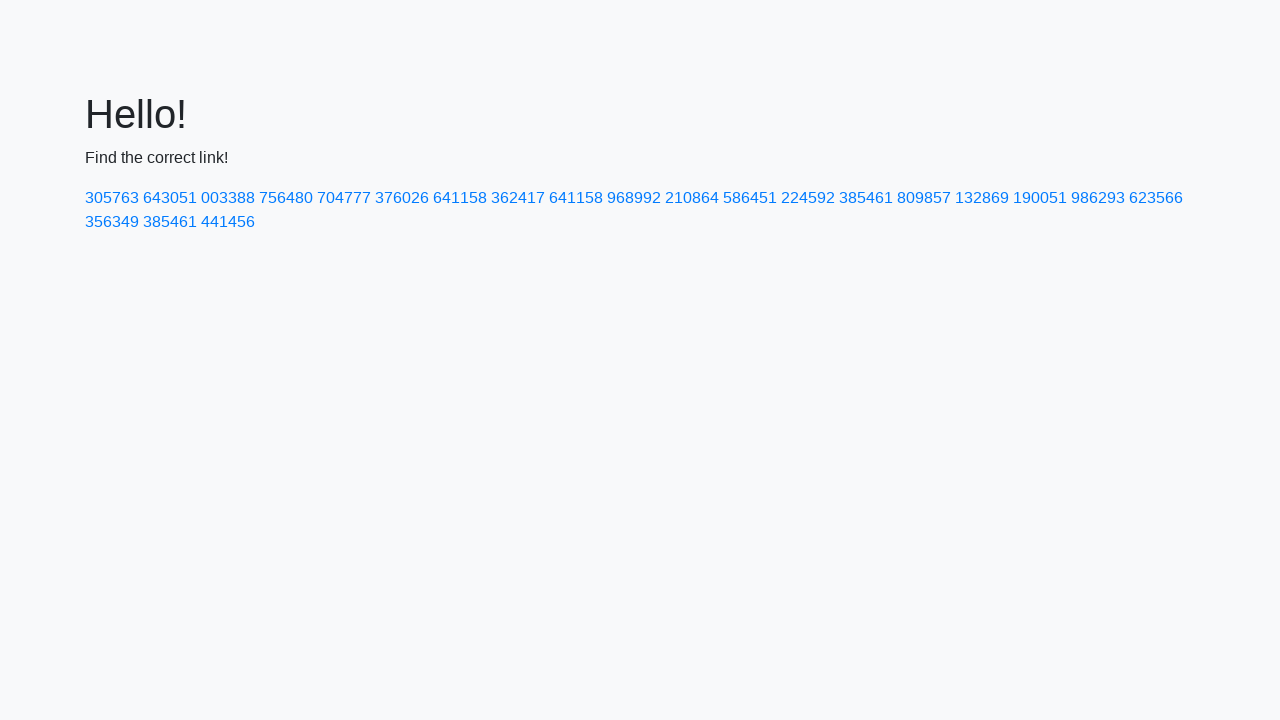

Clicked dynamically calculated link with text '224592' at (808, 198) on text=224592
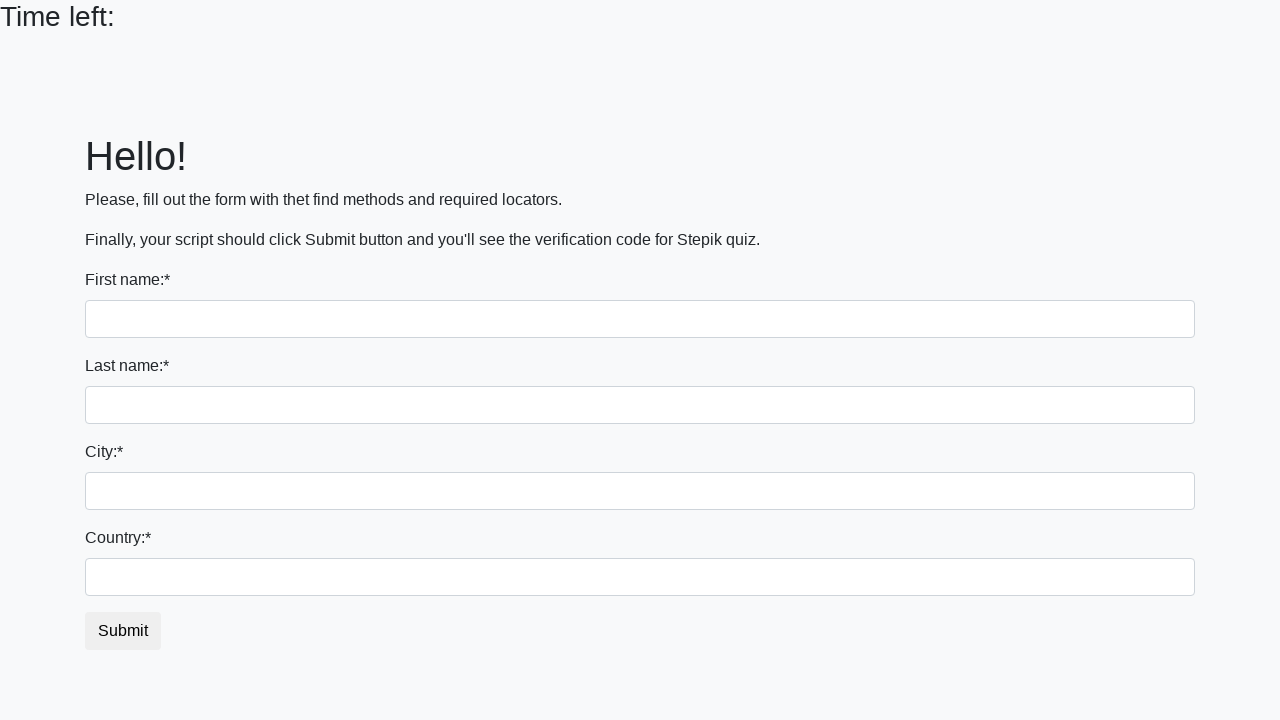

Filled first name field with 'Ivan' on input
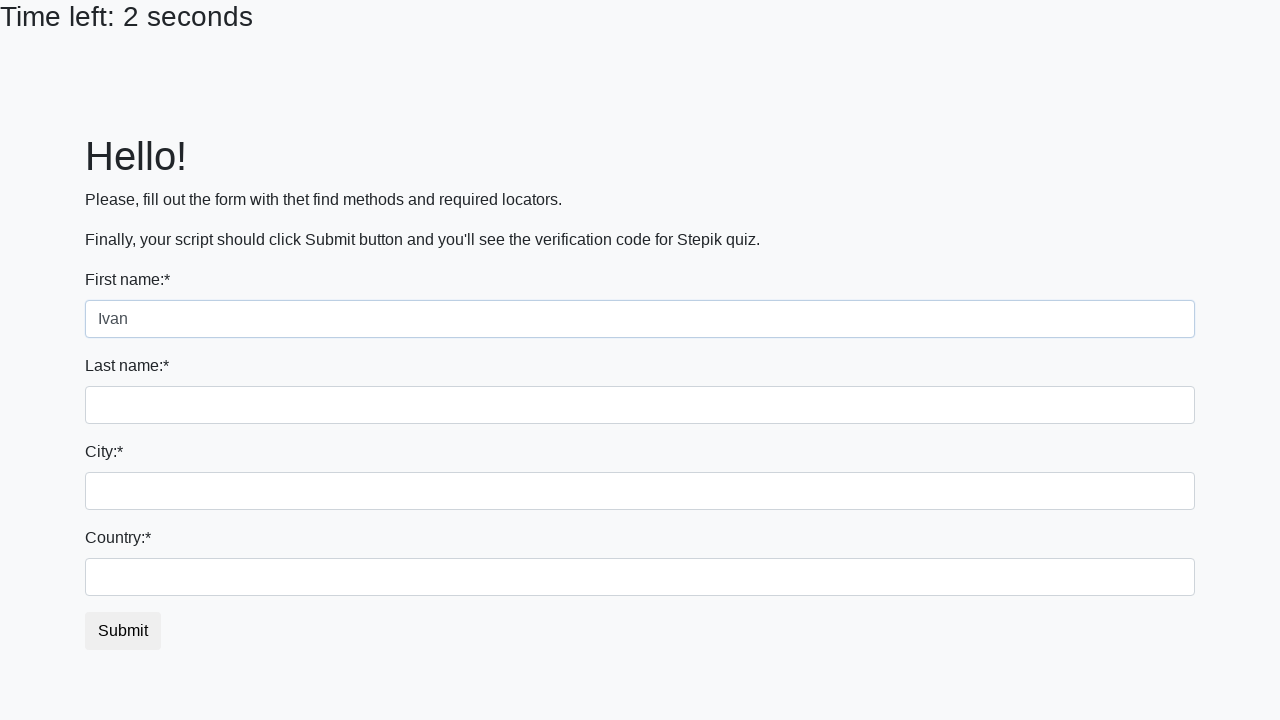

Filled last name field with 'Petrov' on input[name='last_name']
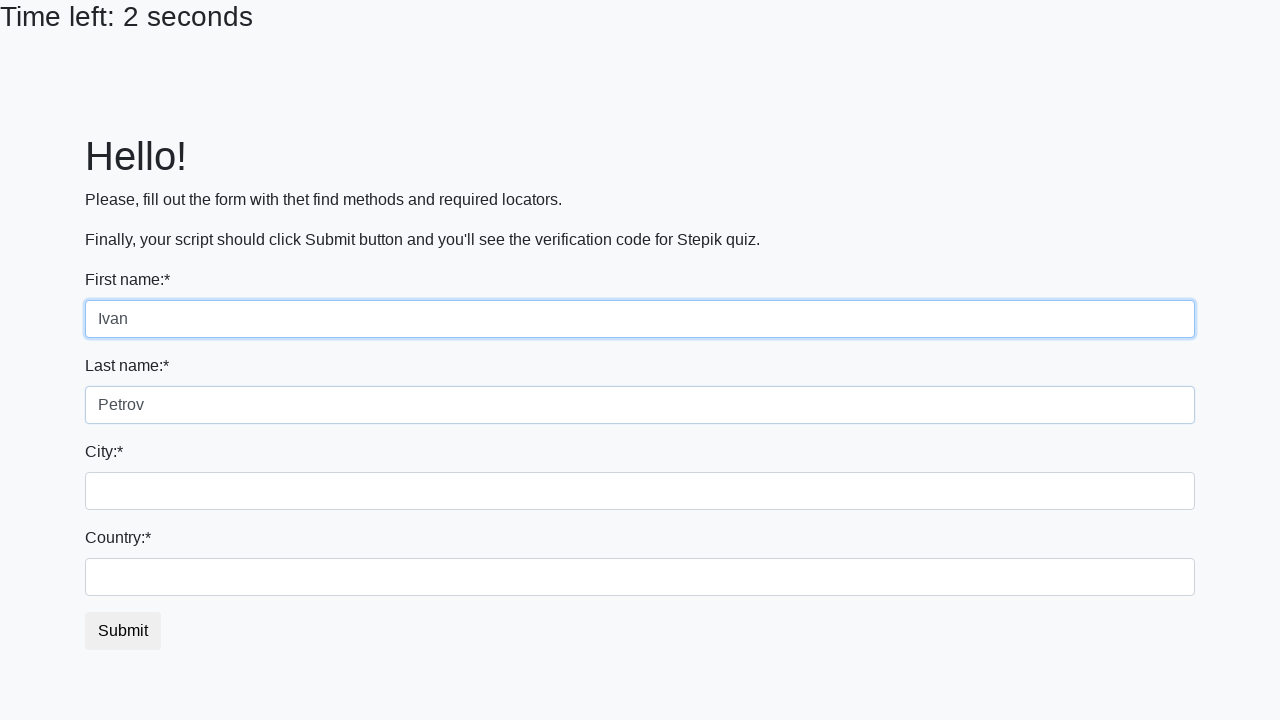

Filled city field with 'Smolensk' on .city
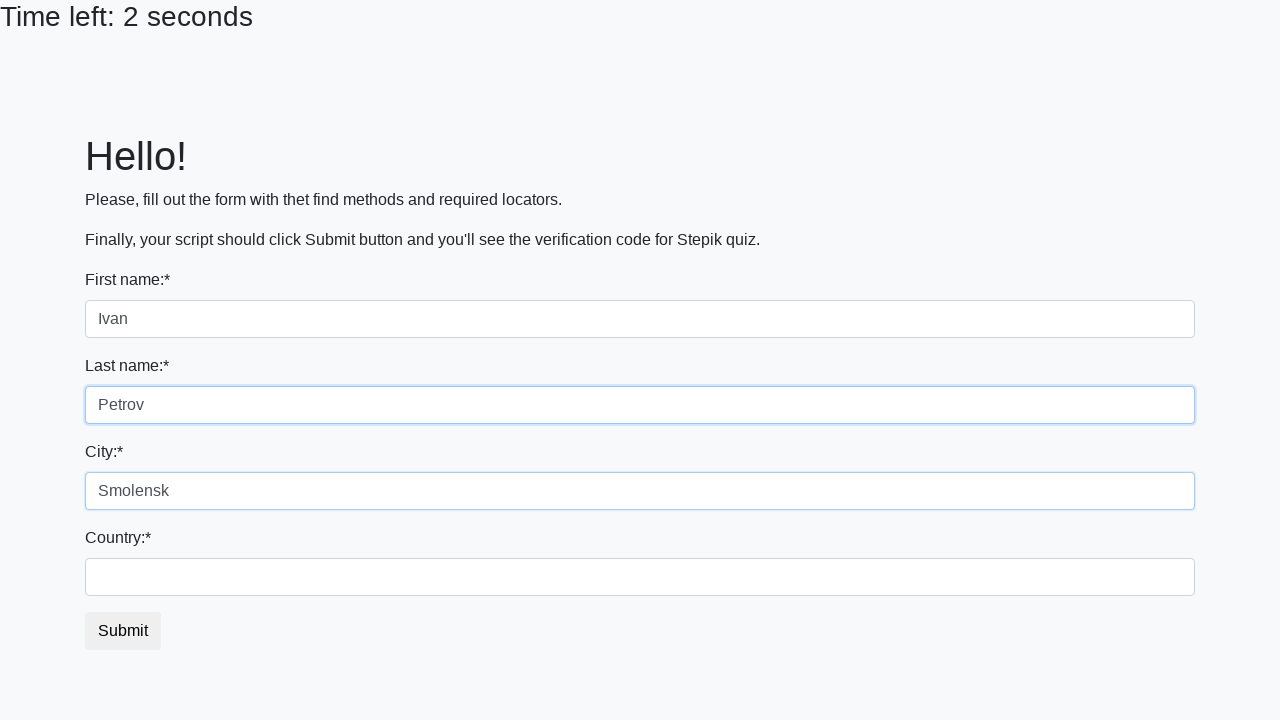

Filled country field with 'Russia' on #country
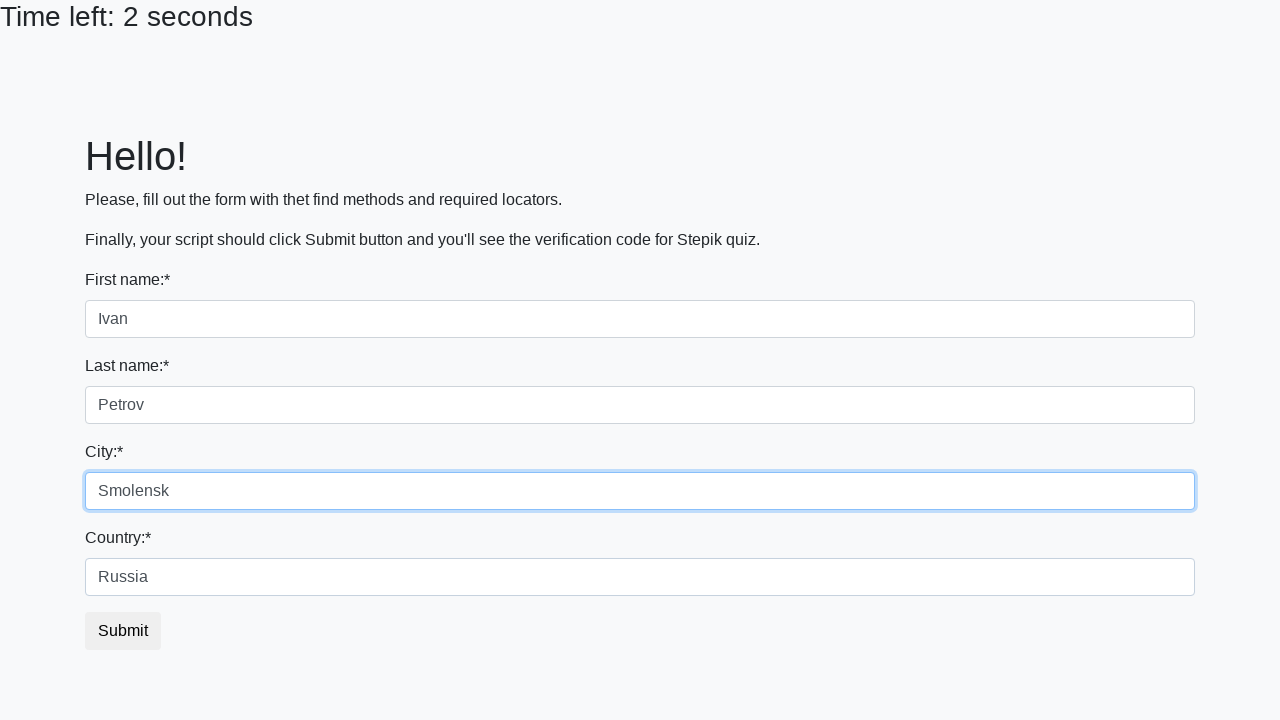

Clicked submit button to submit form at (123, 631) on button.btn
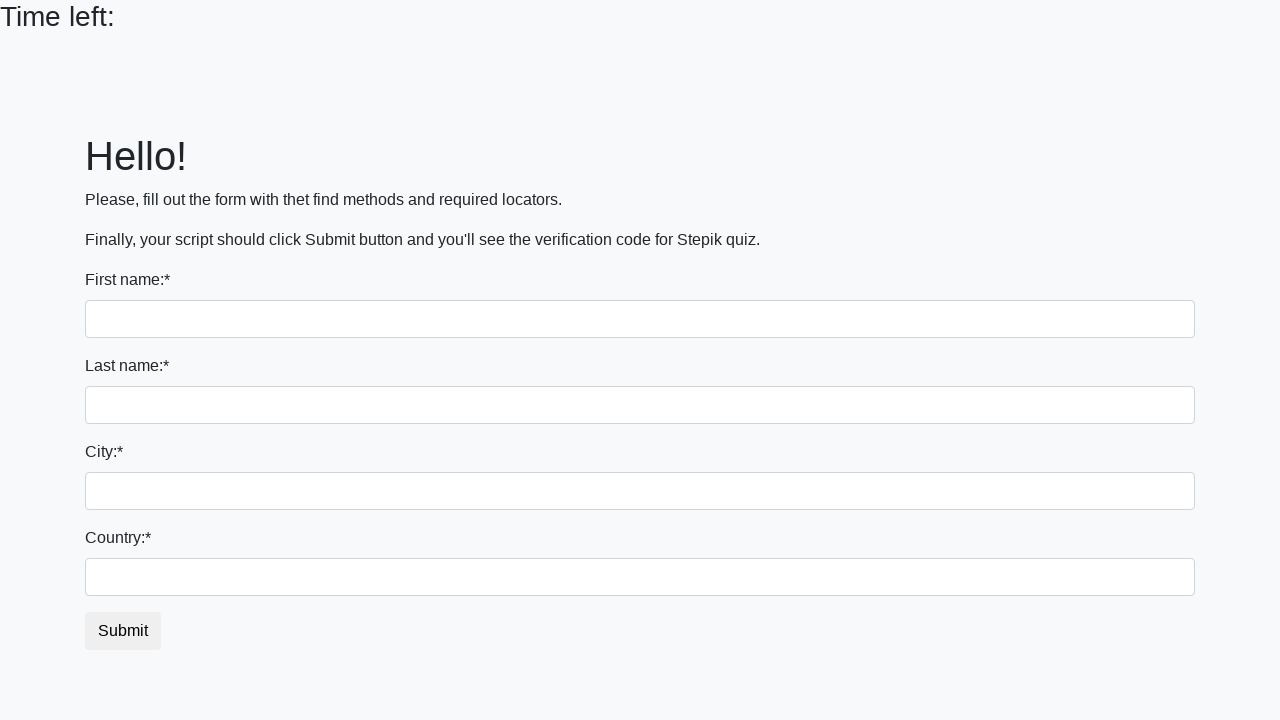

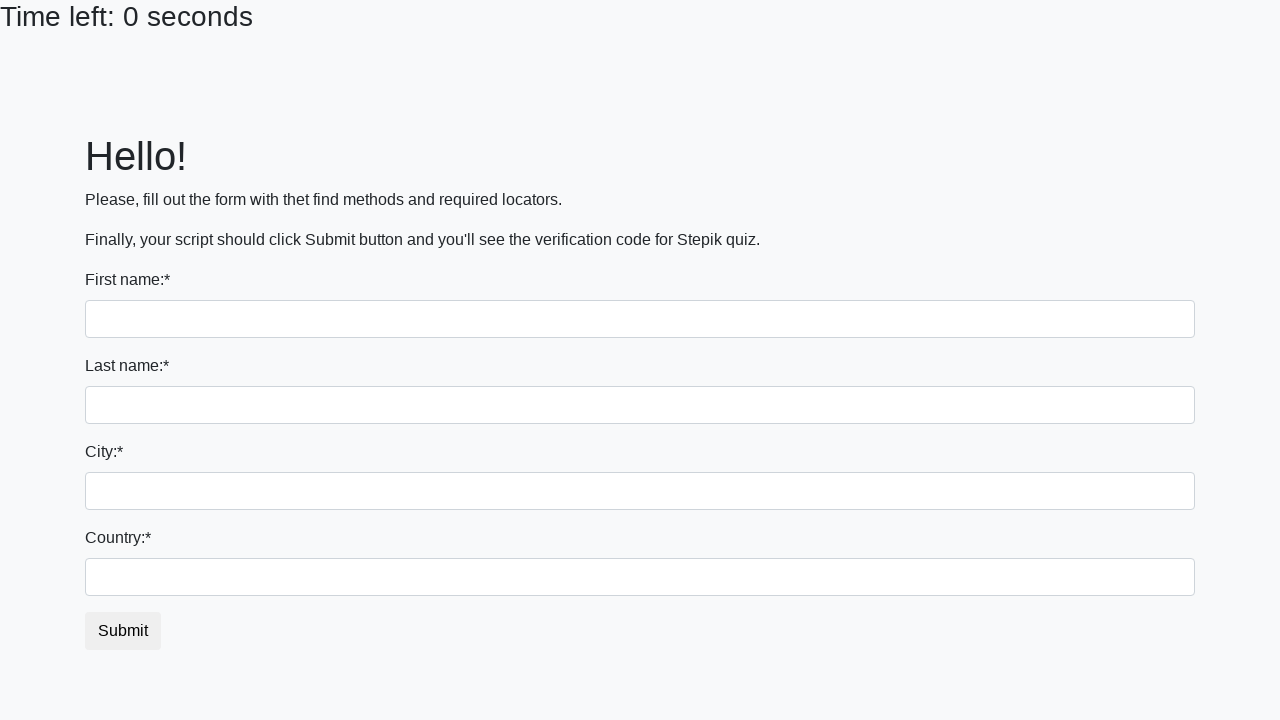